Navigates to a practice website, retrieves the current URL, and sets a specific viewport size

Starting URL: https://practice.cydeo.com/

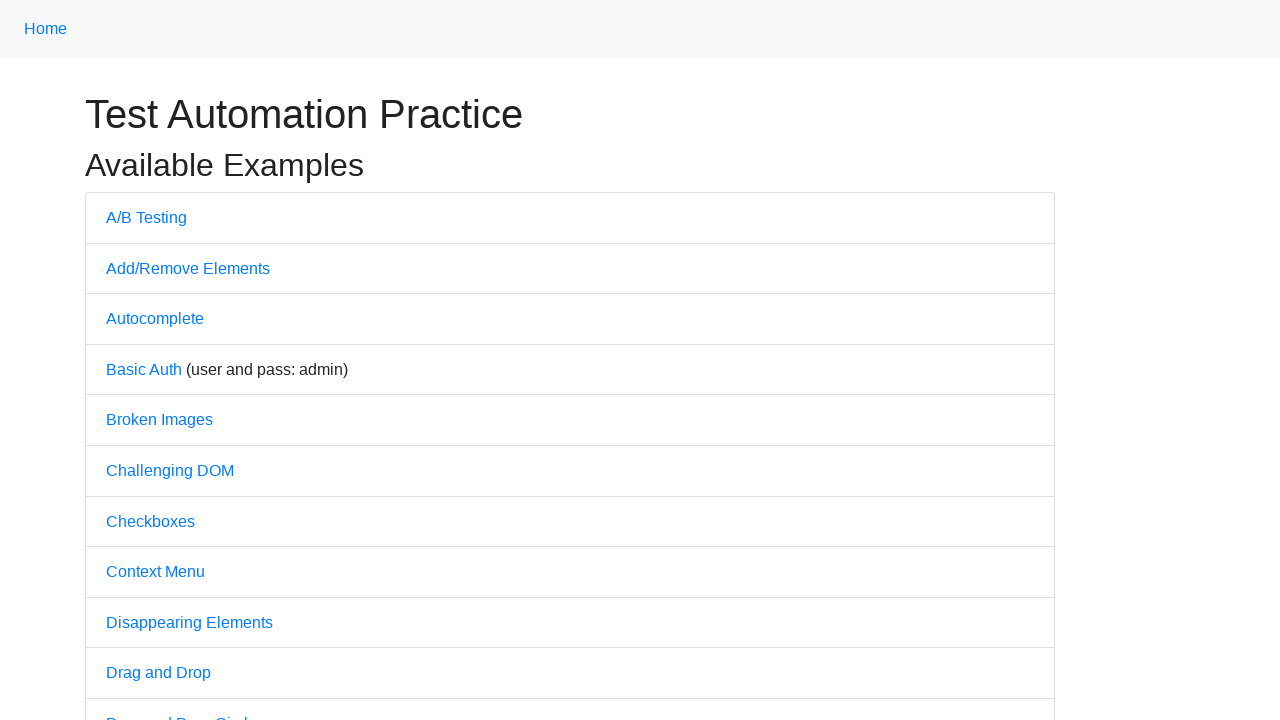

Retrieved current URL from page
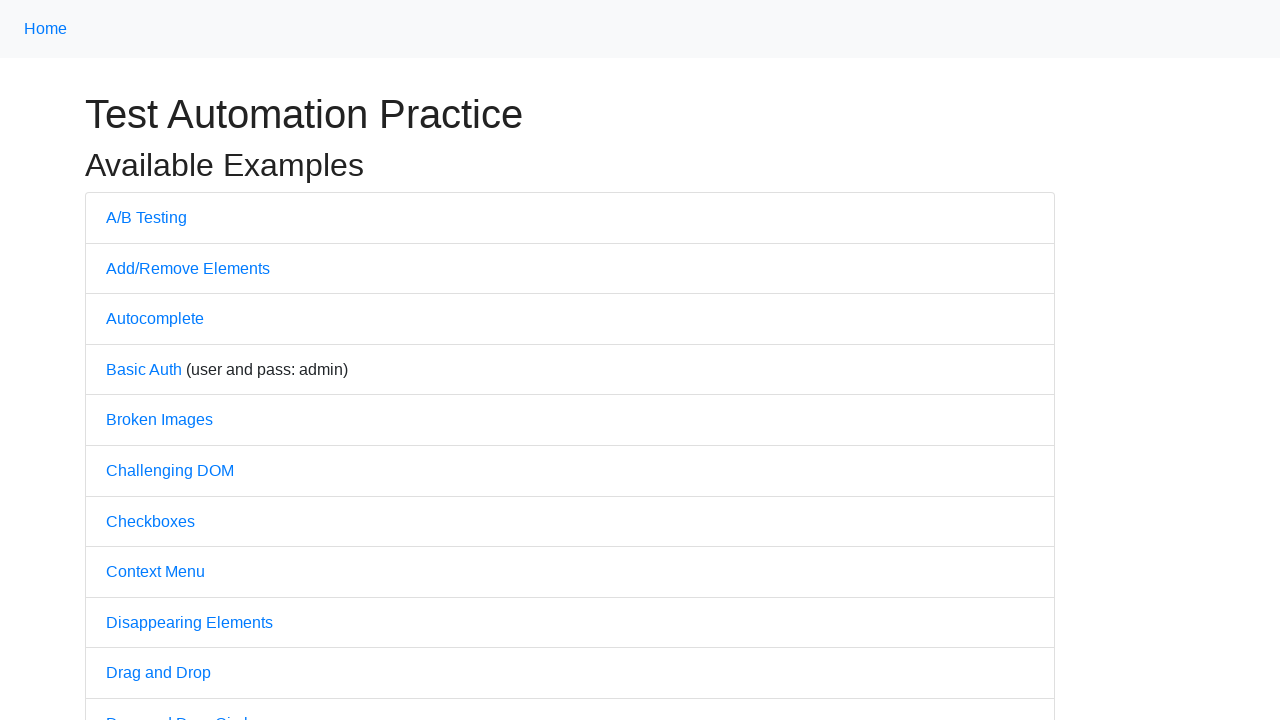

Printed current URL to console
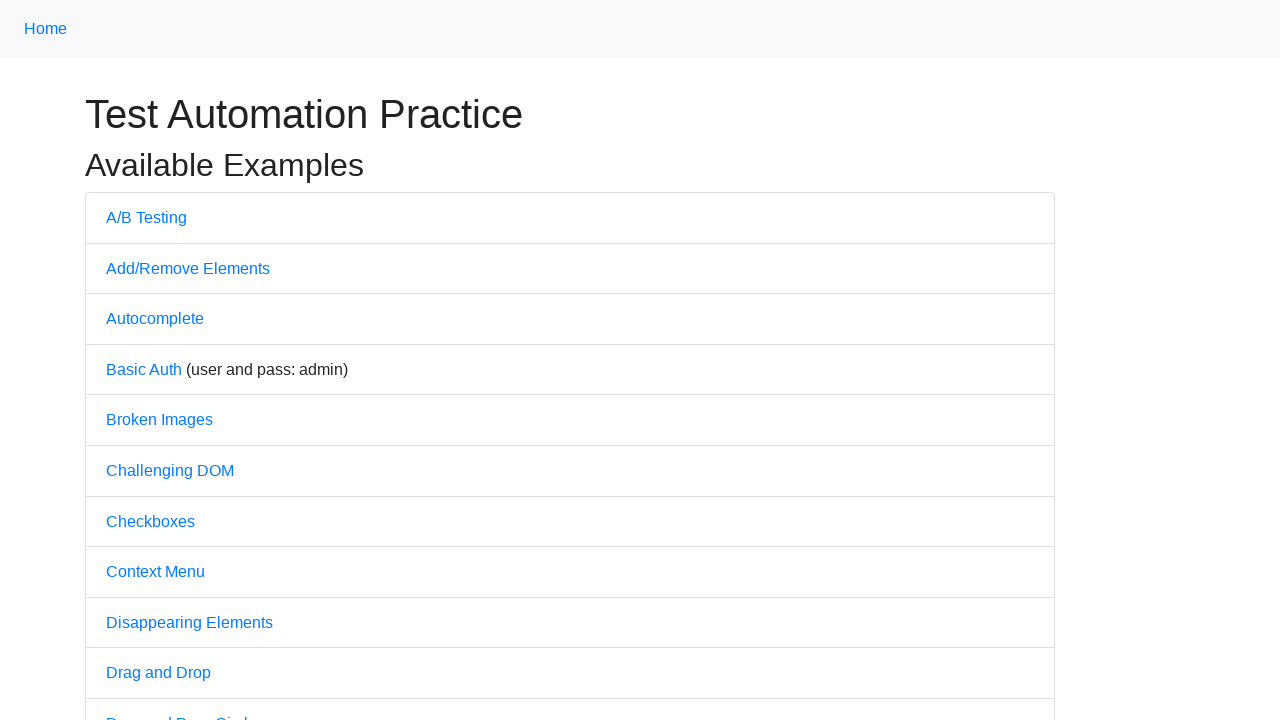

Set viewport size to 2880x1864
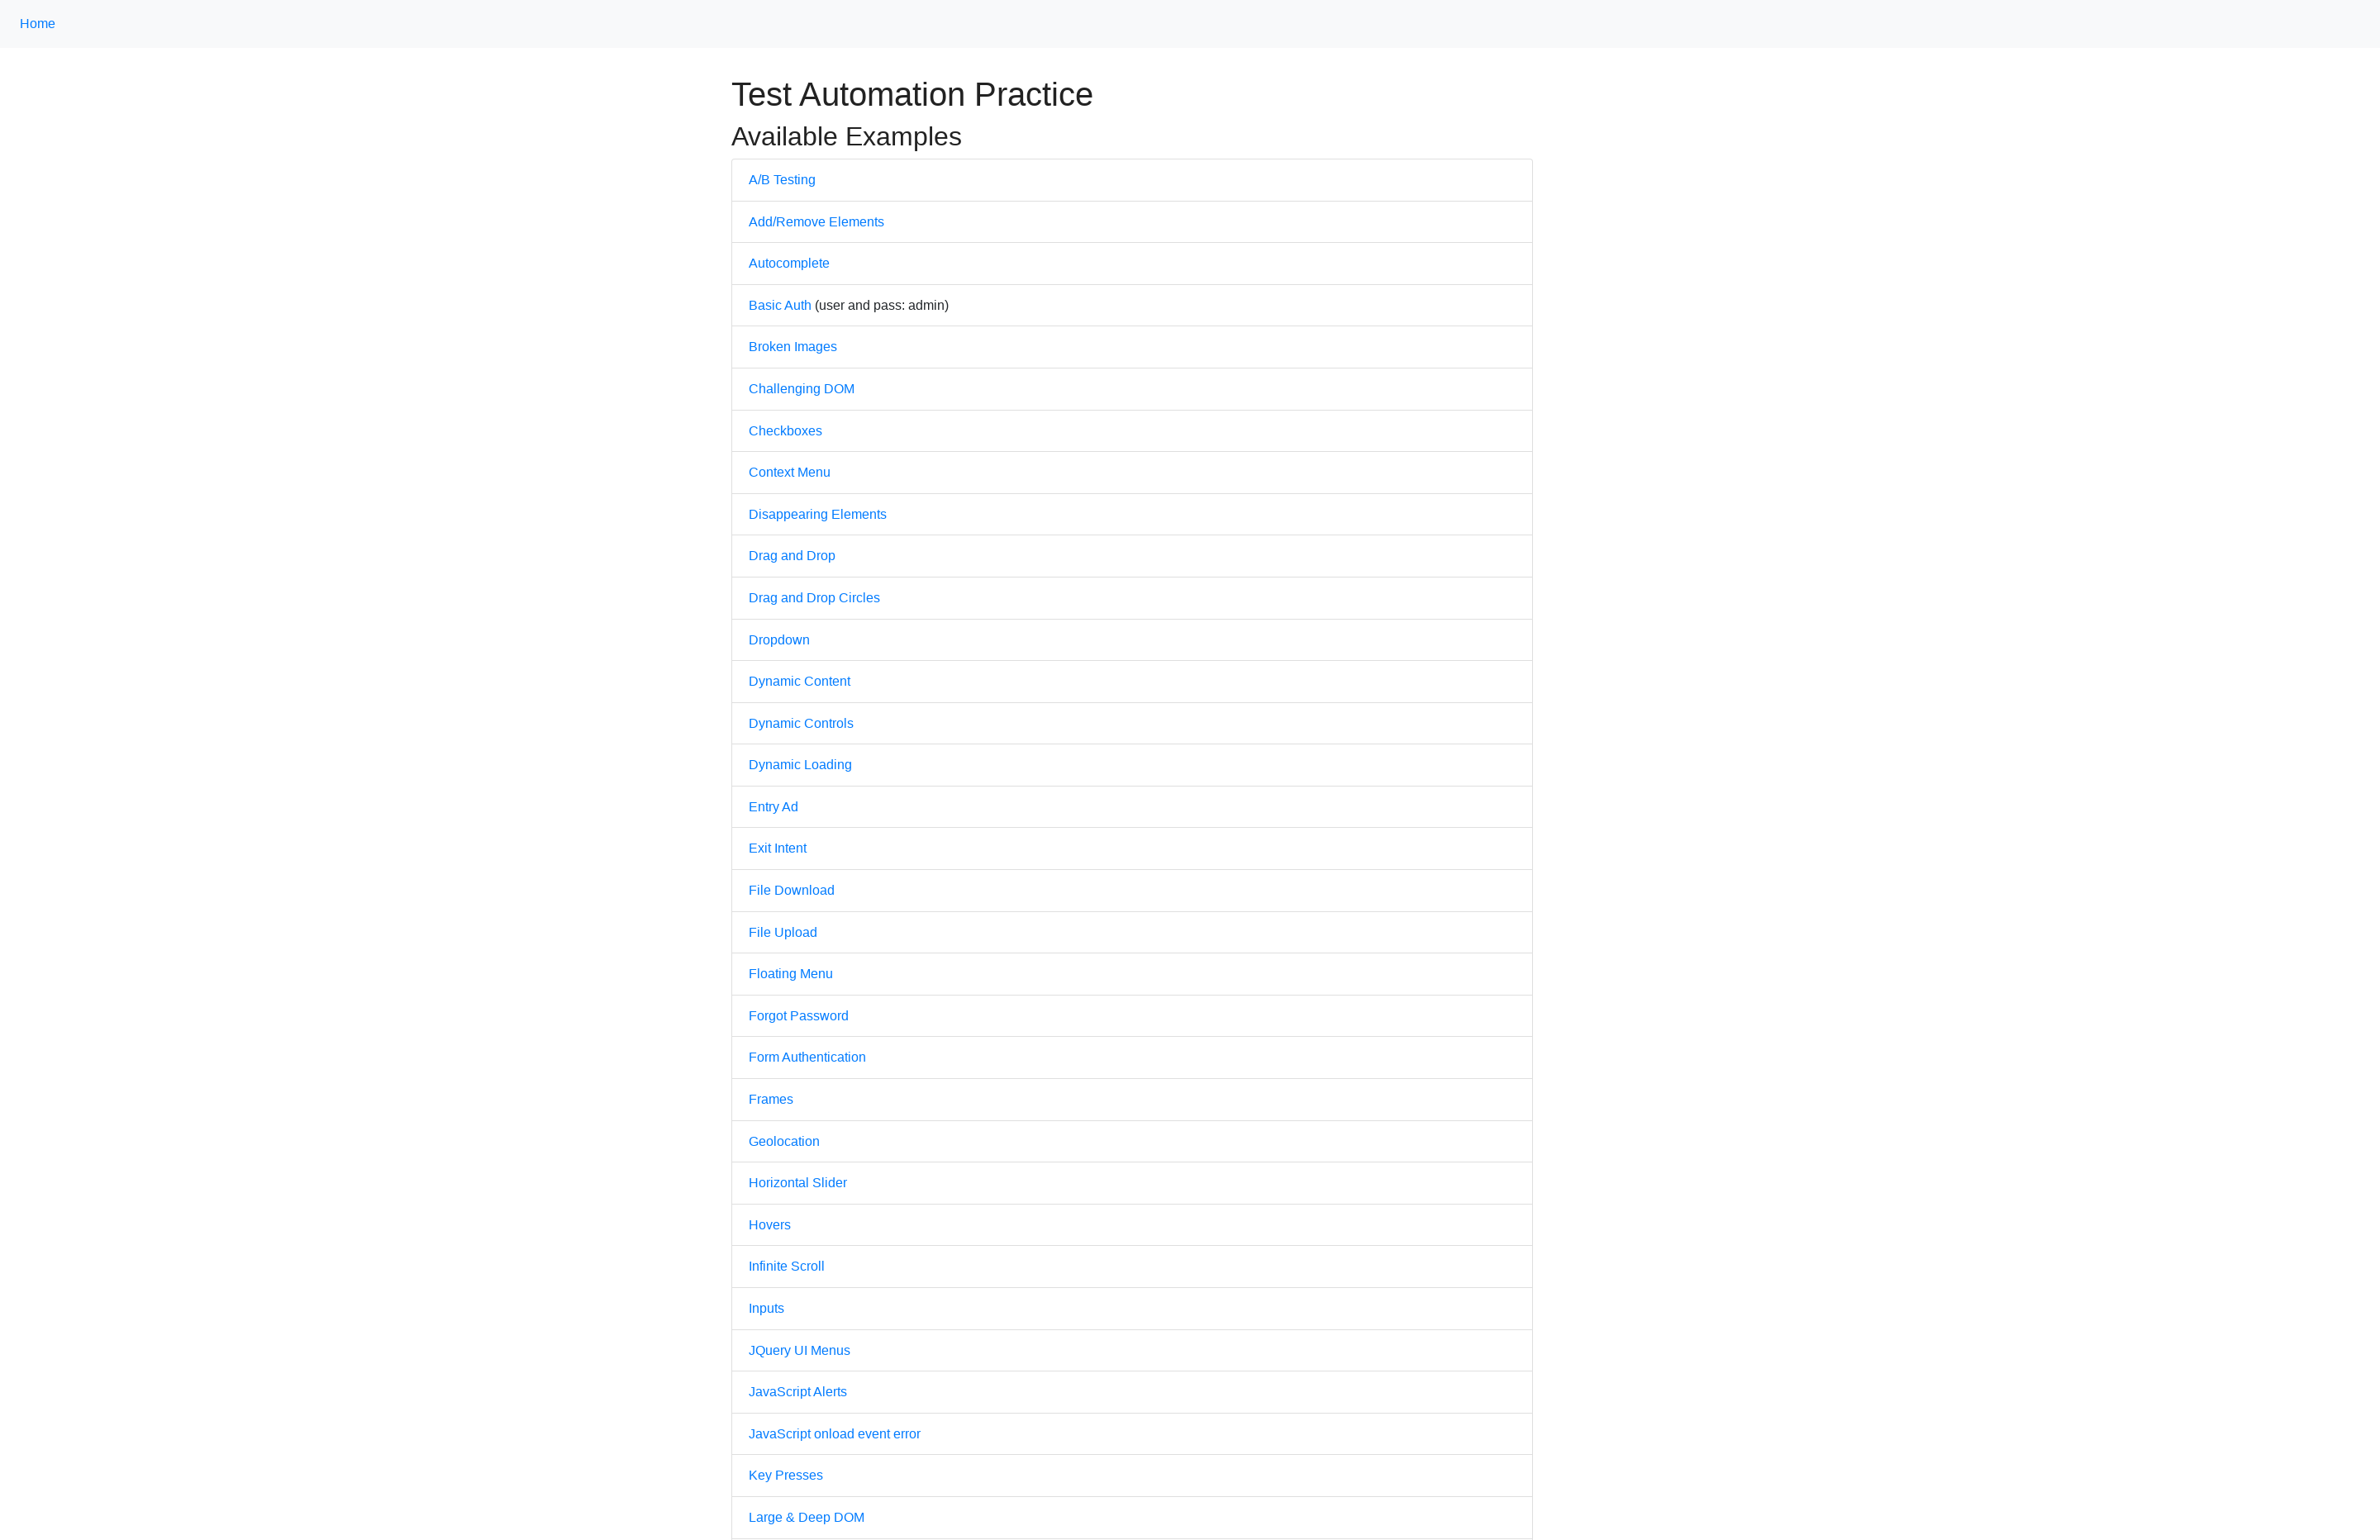

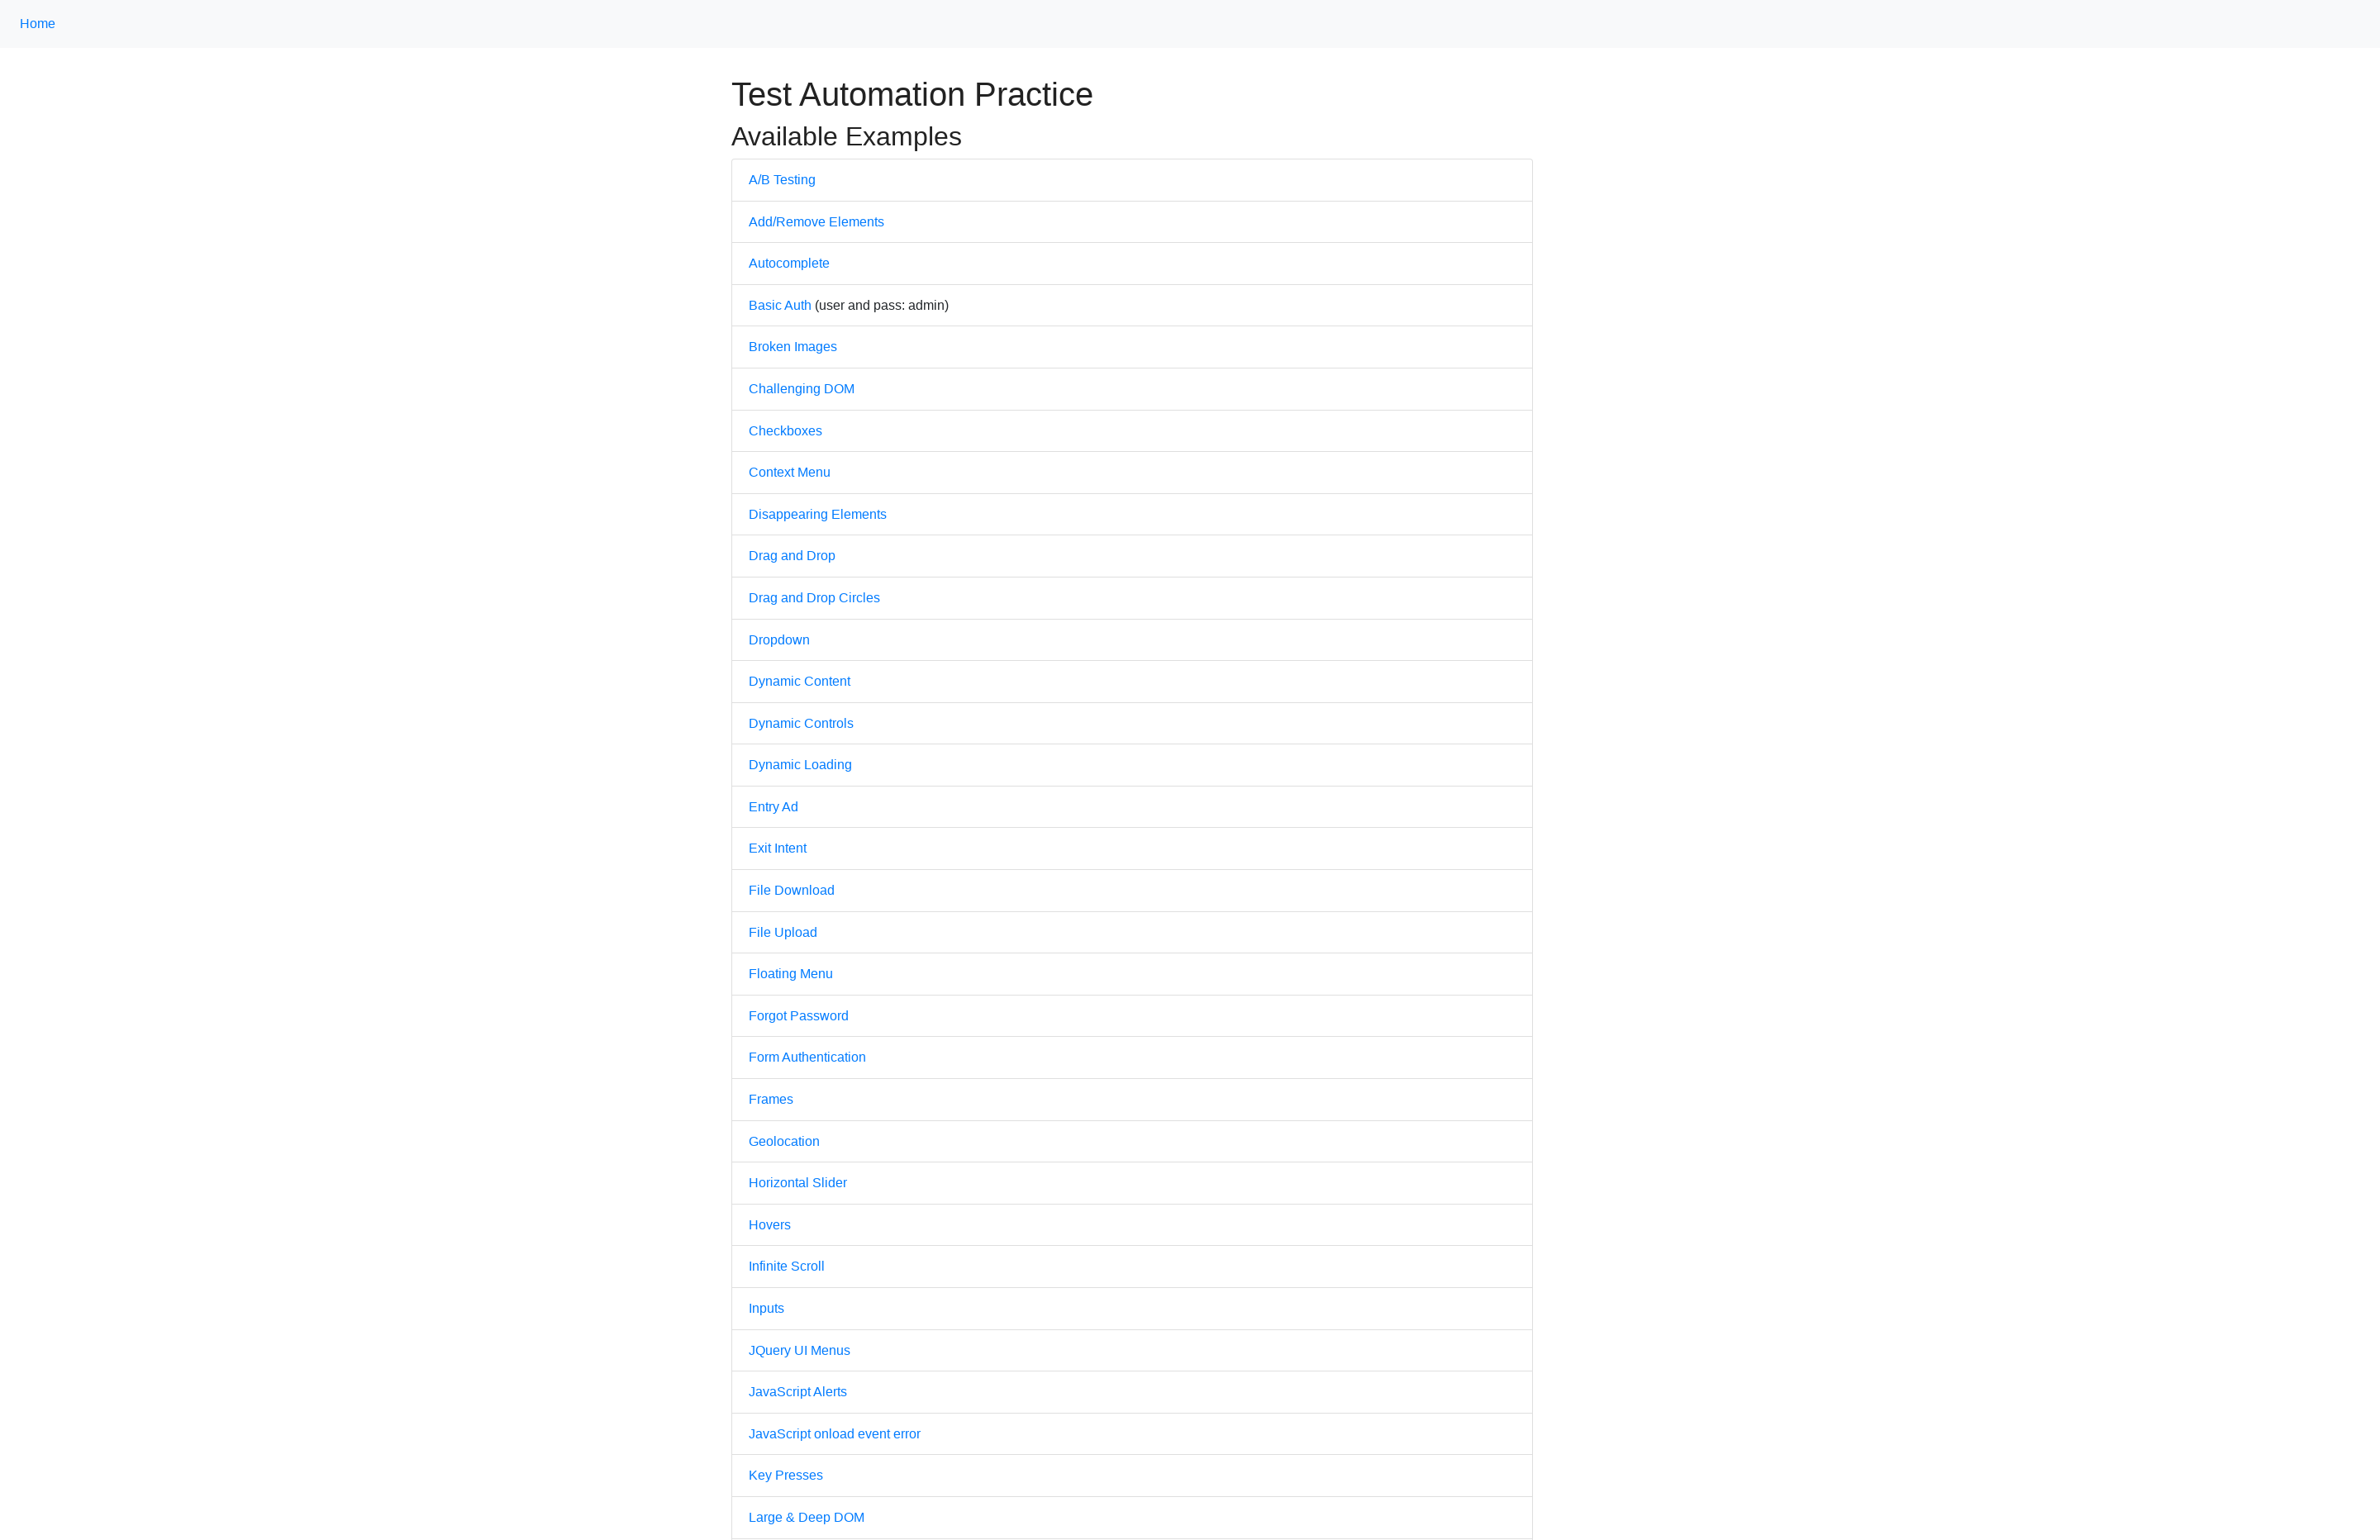